Tests JavaScript alert handling by clicking a button that triggers an alert, reading the alert text, and accepting the alert dialog.

Starting URL: https://demoqa.com/alerts

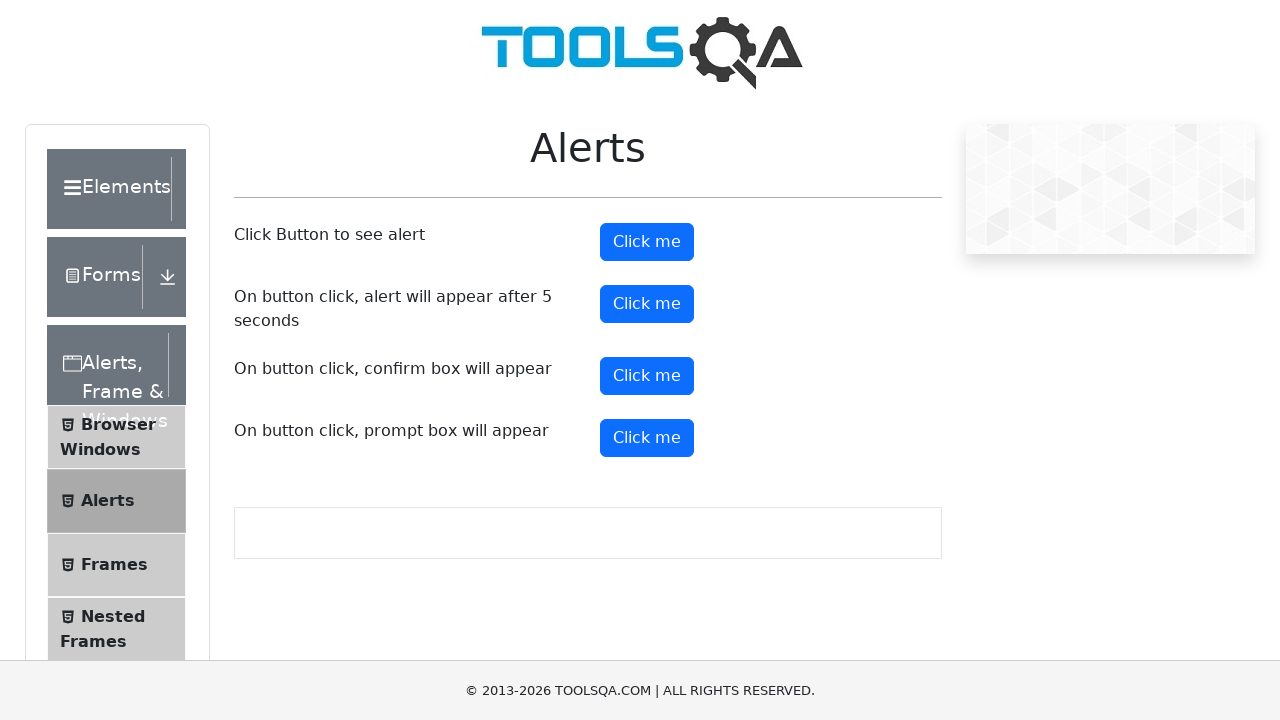

Clicked button to trigger JavaScript alert at (647, 242) on #alertButton
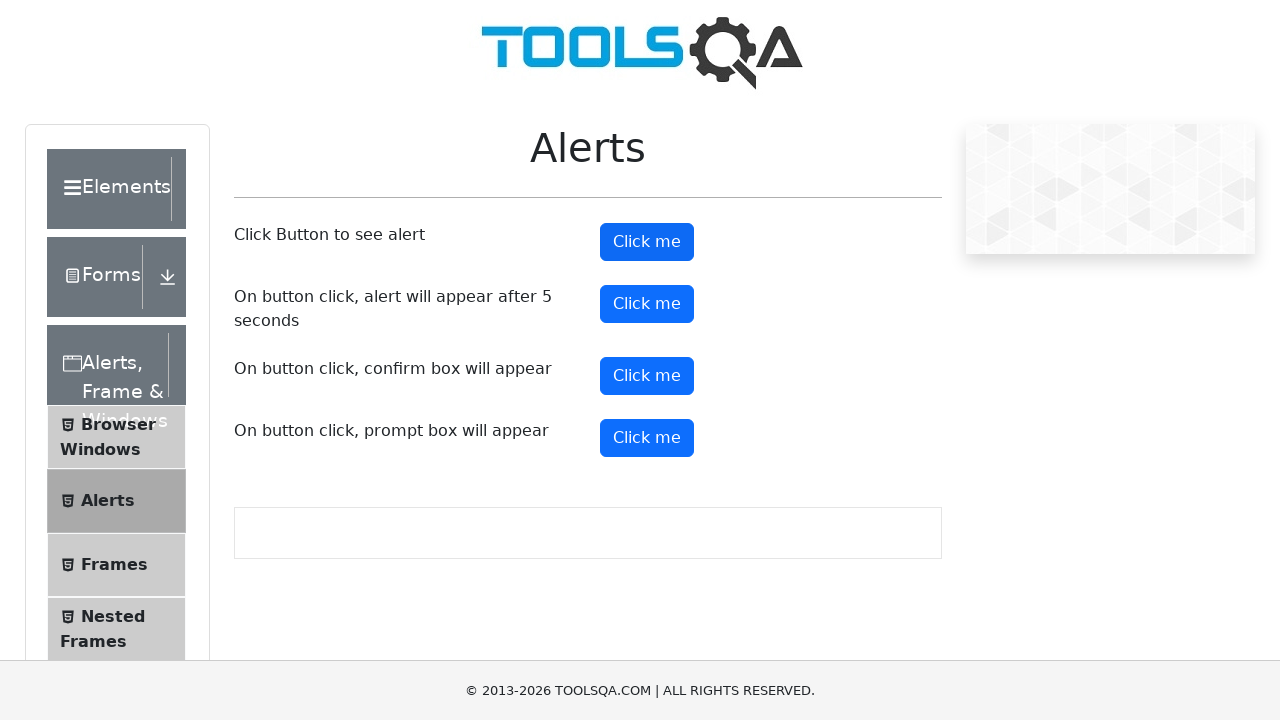

Set up dialog handler to accept alerts
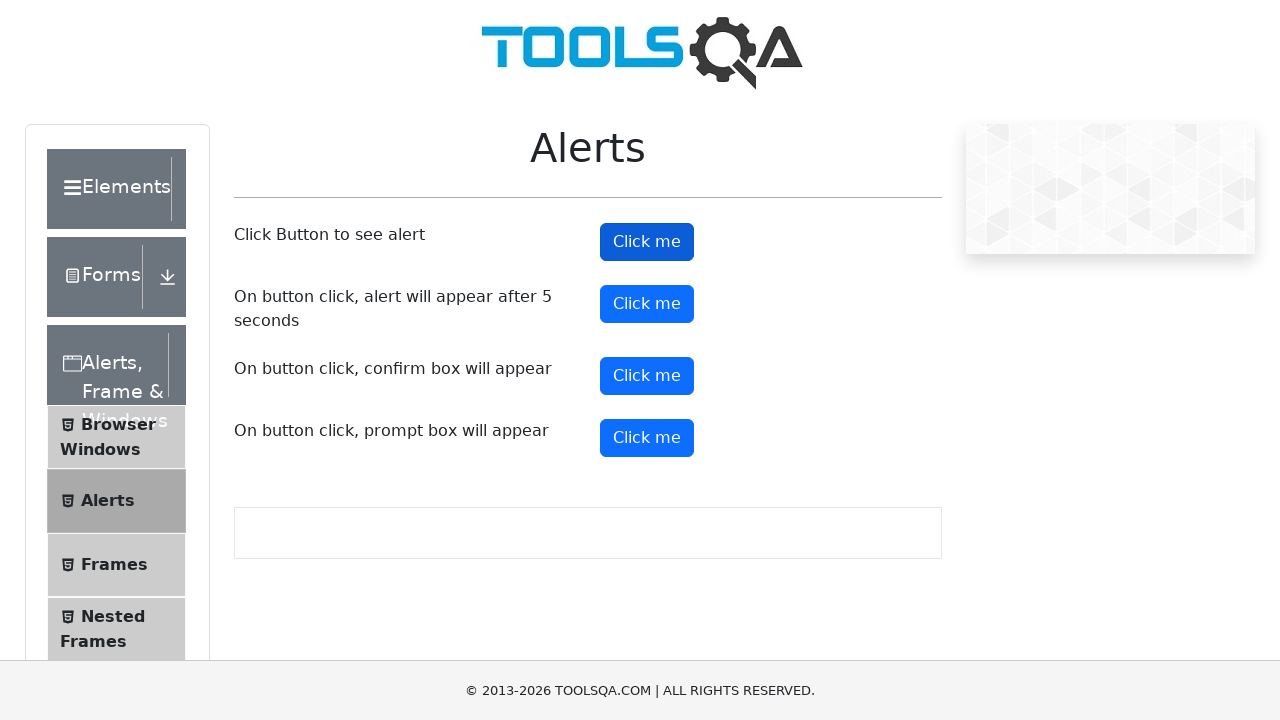

Registered explicit alert handler with message logging
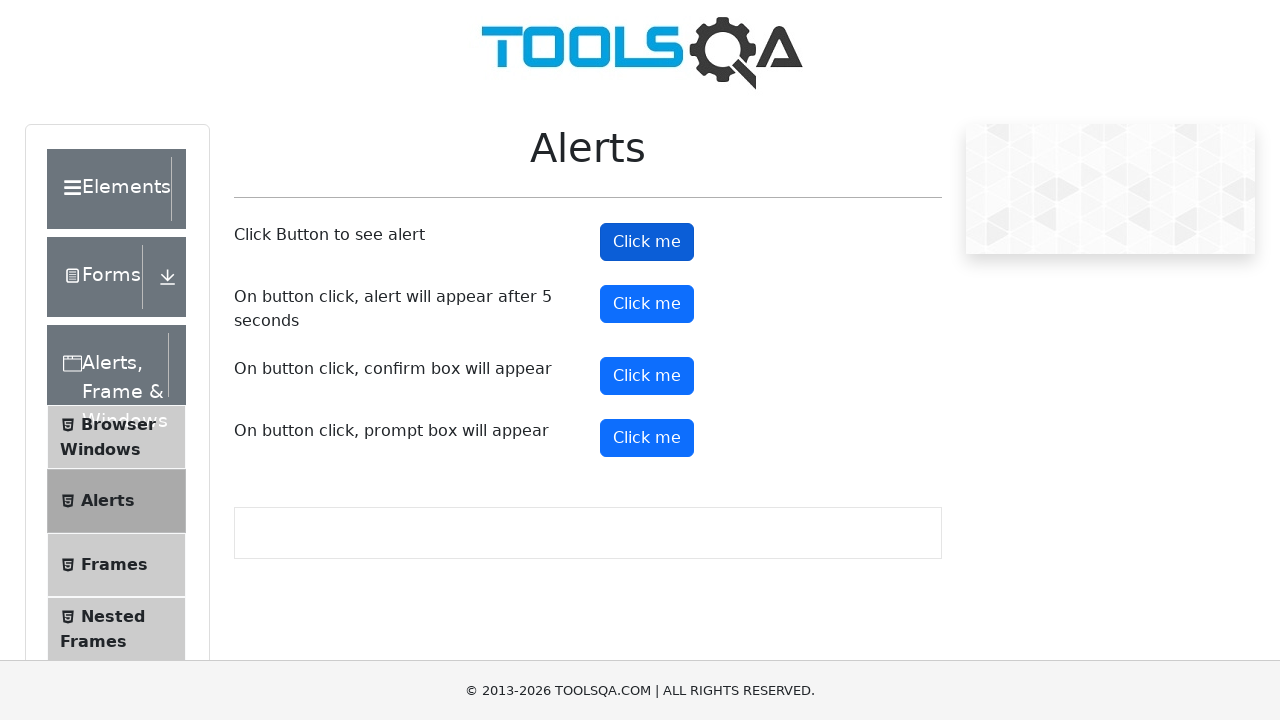

Clicked alert button to trigger dialog at (647, 242) on #alertButton
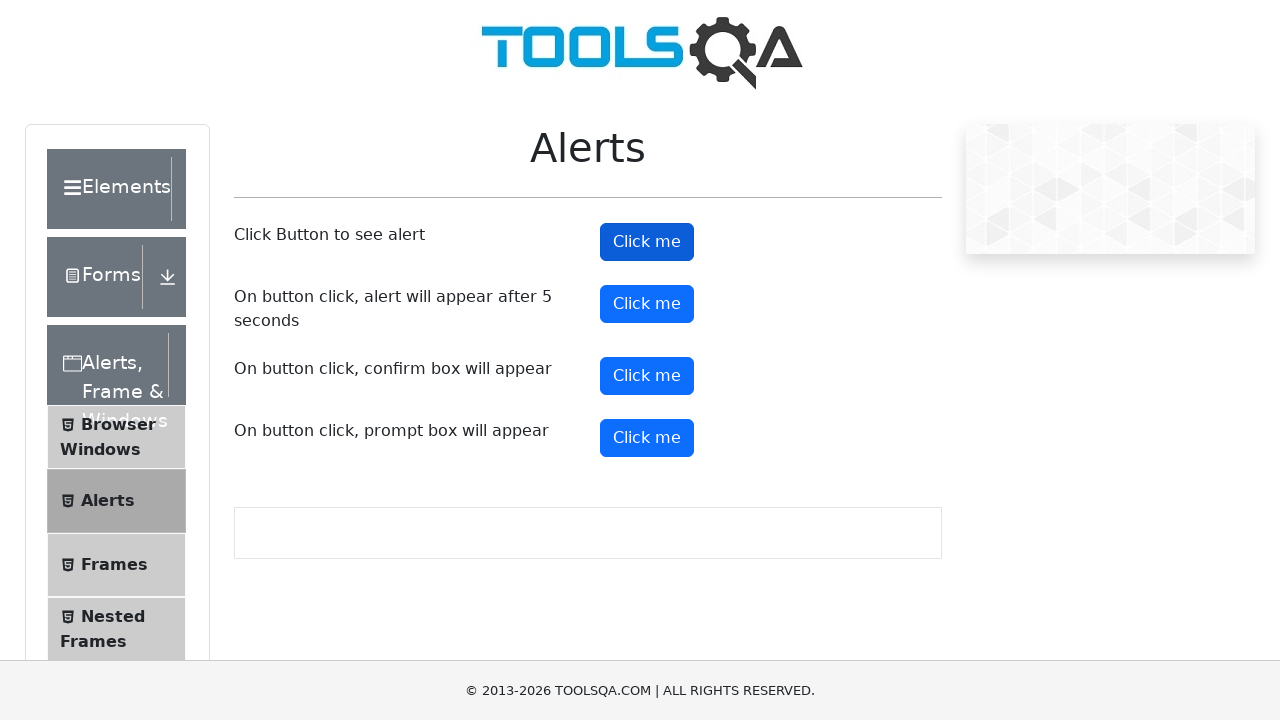

Waited for alert interaction to complete
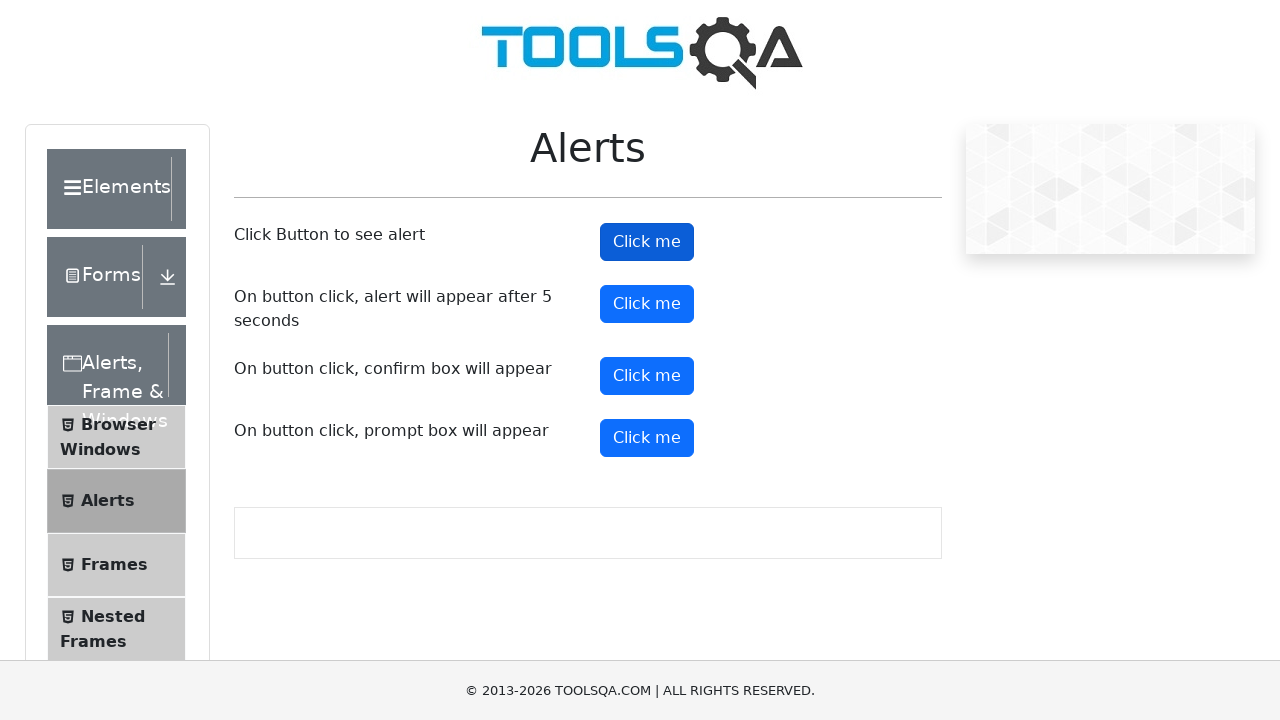

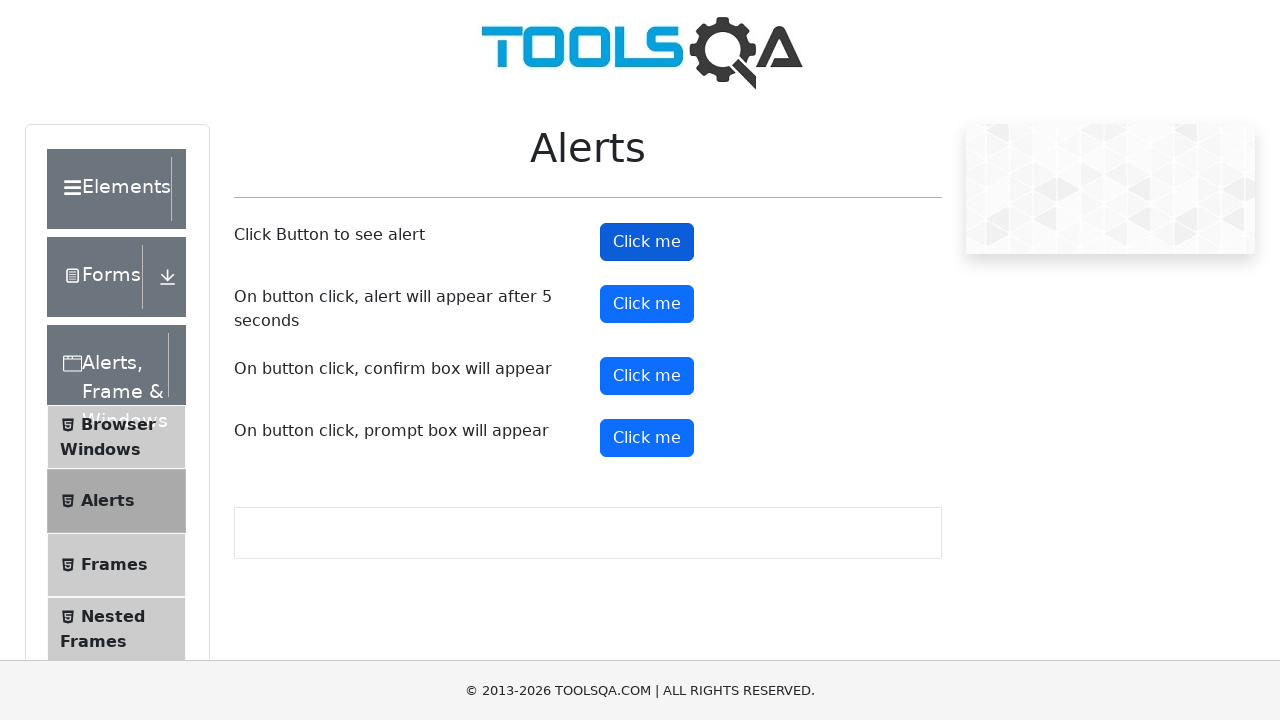